Tests the subscription functionality from the cart page by navigating to cart, scrolling to footer, entering an email address in the subscription field, and verifying the success message.

Starting URL: http://automationexercise.com

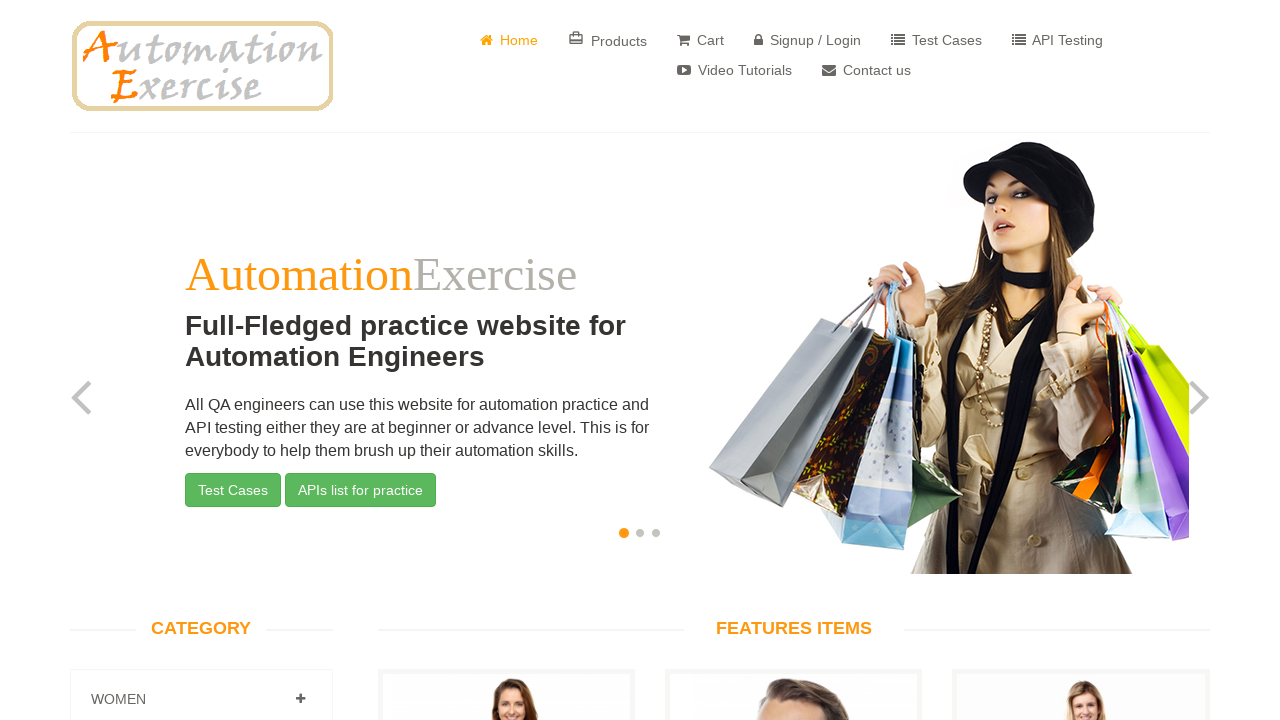

Home page verified - Home text selector found
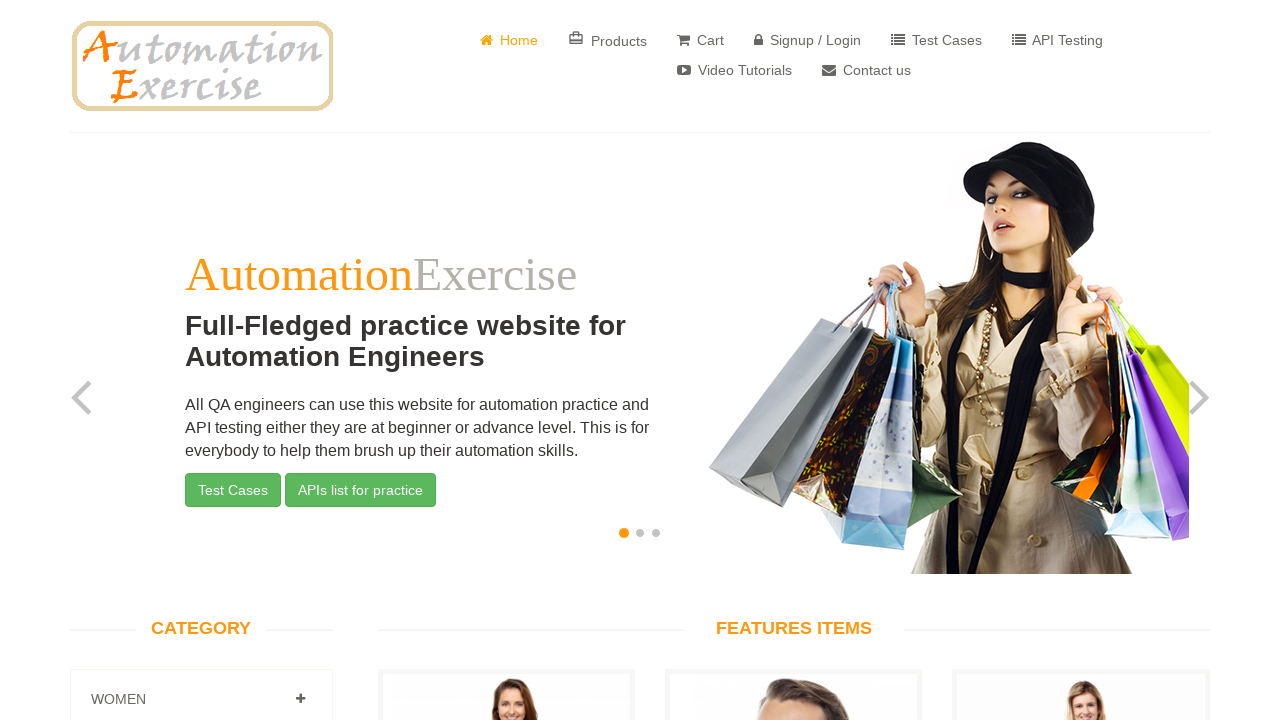

Clicked Cart button to navigate to cart page at (700, 40) on xpath=//*[text()=' Cart']
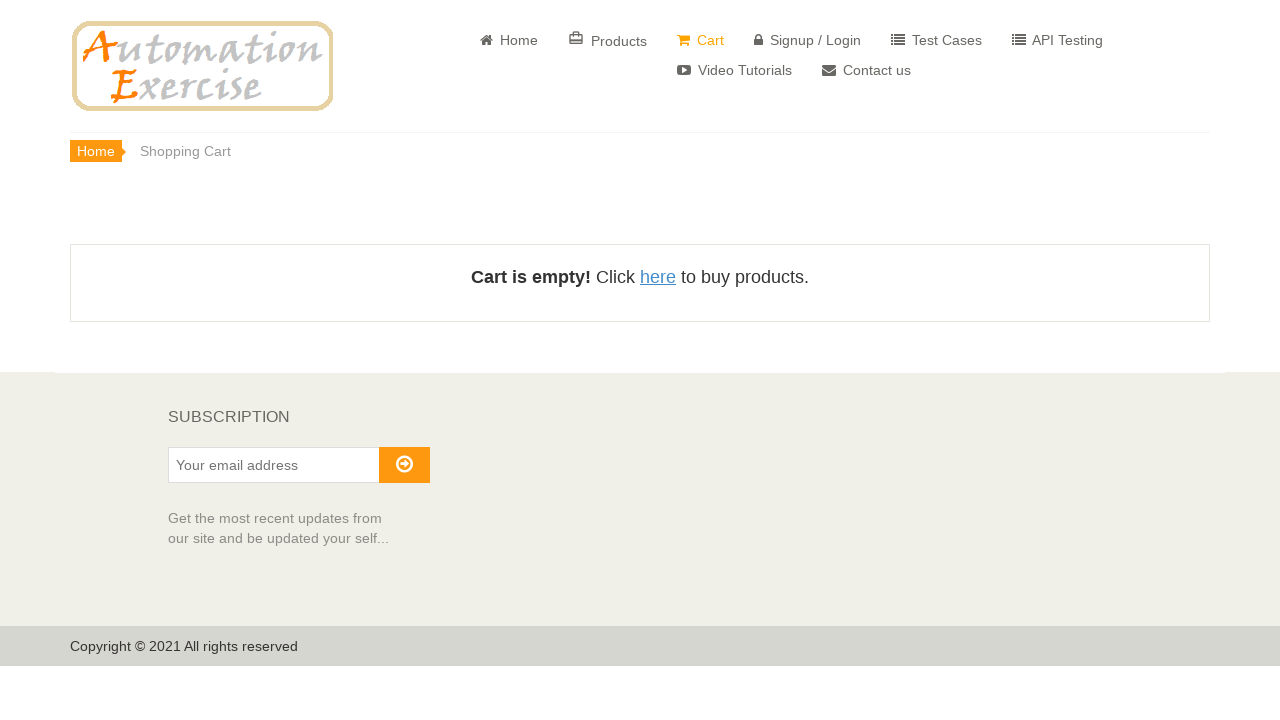

Scrolled down to footer section
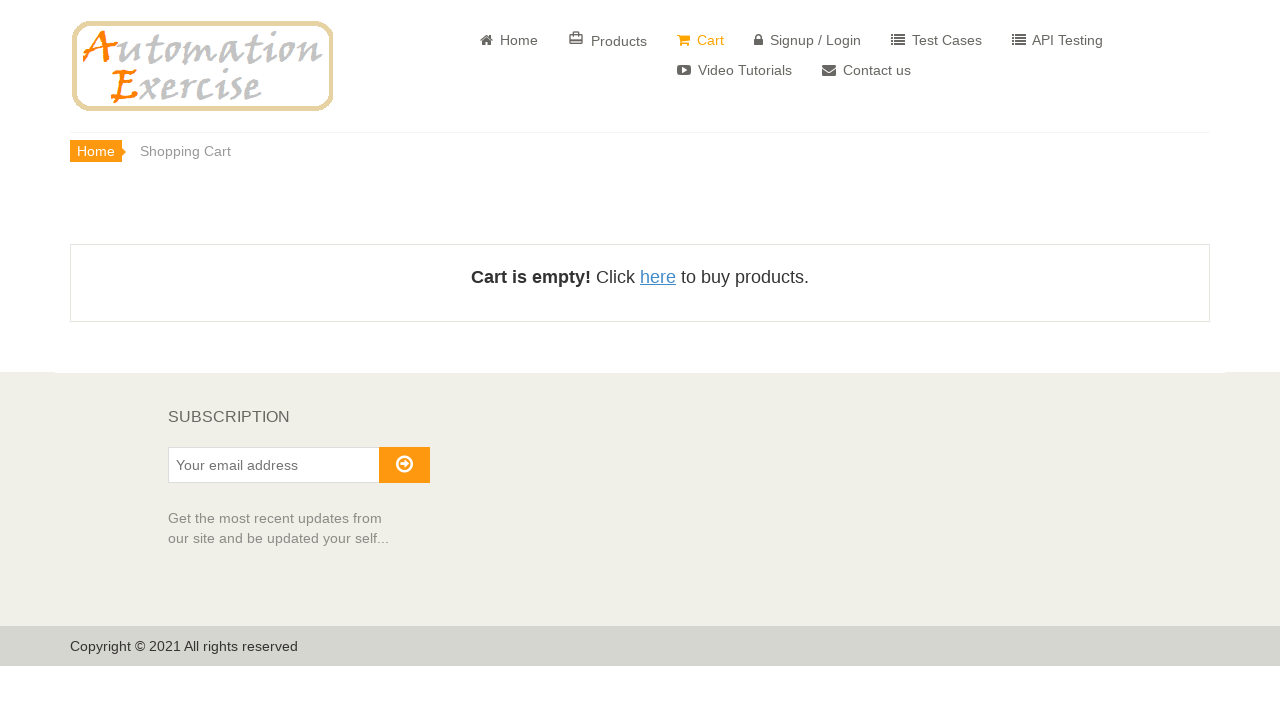

Subscription heading found and visible in footer
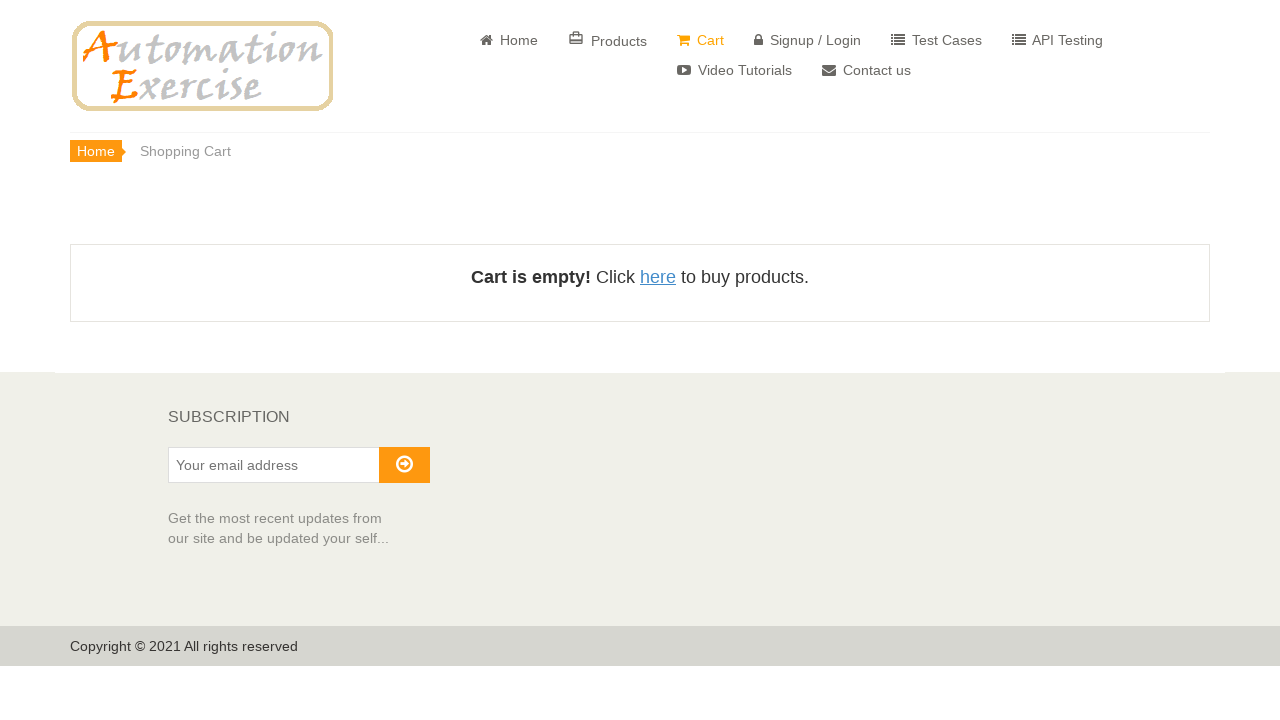

Entered email address 'randomuser847@testmail.com' in subscription field on #susbscribe_email
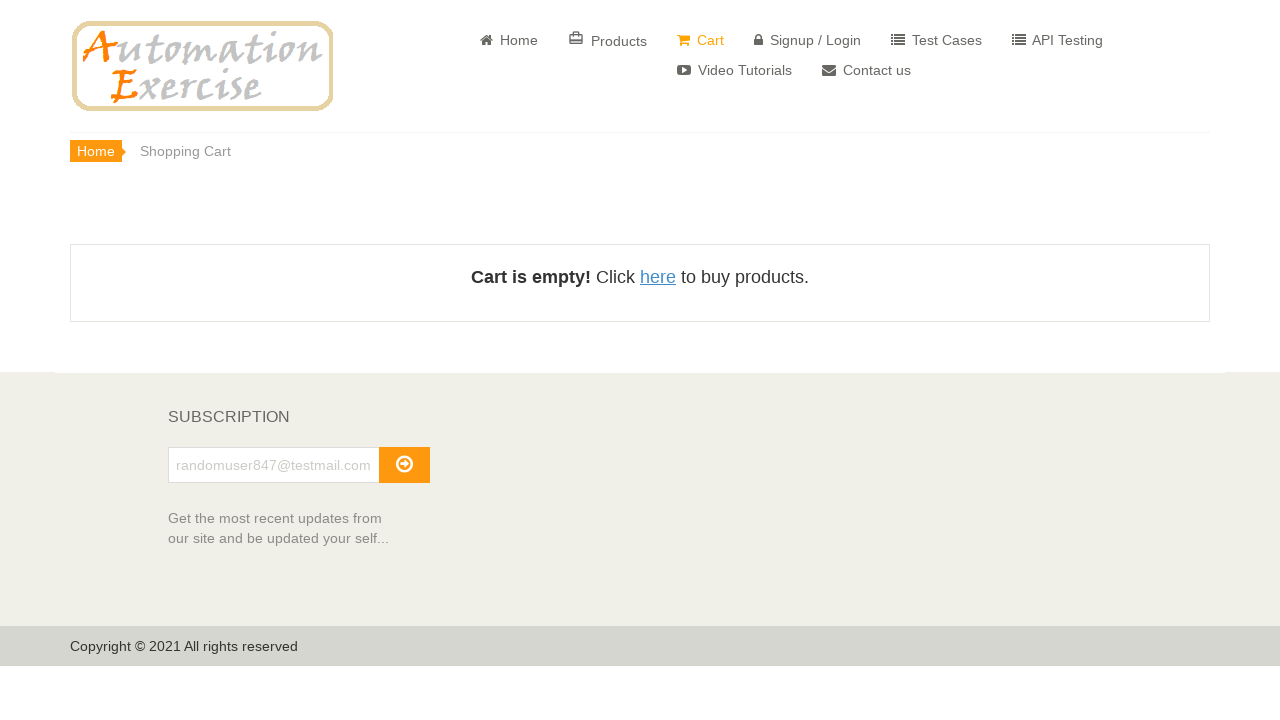

Clicked subscribe button to submit email at (404, 465) on #subscribe
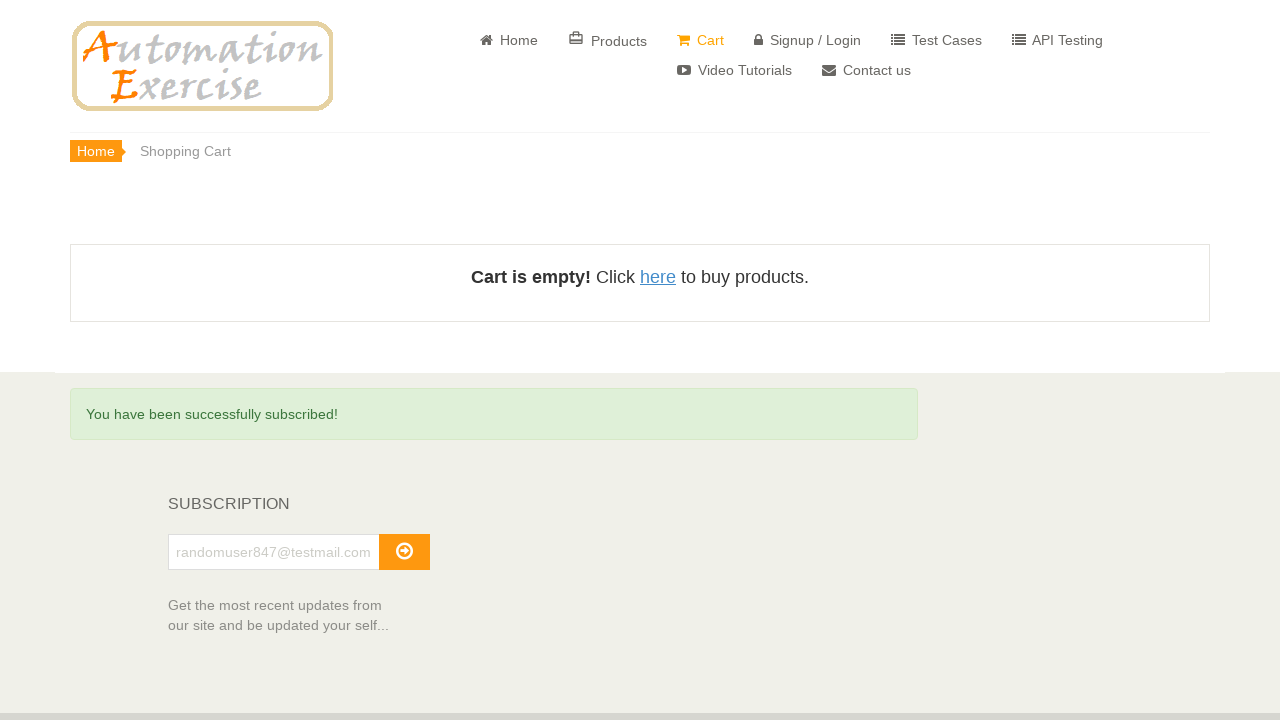

Success message 'You have been successfully subscribed!' verified
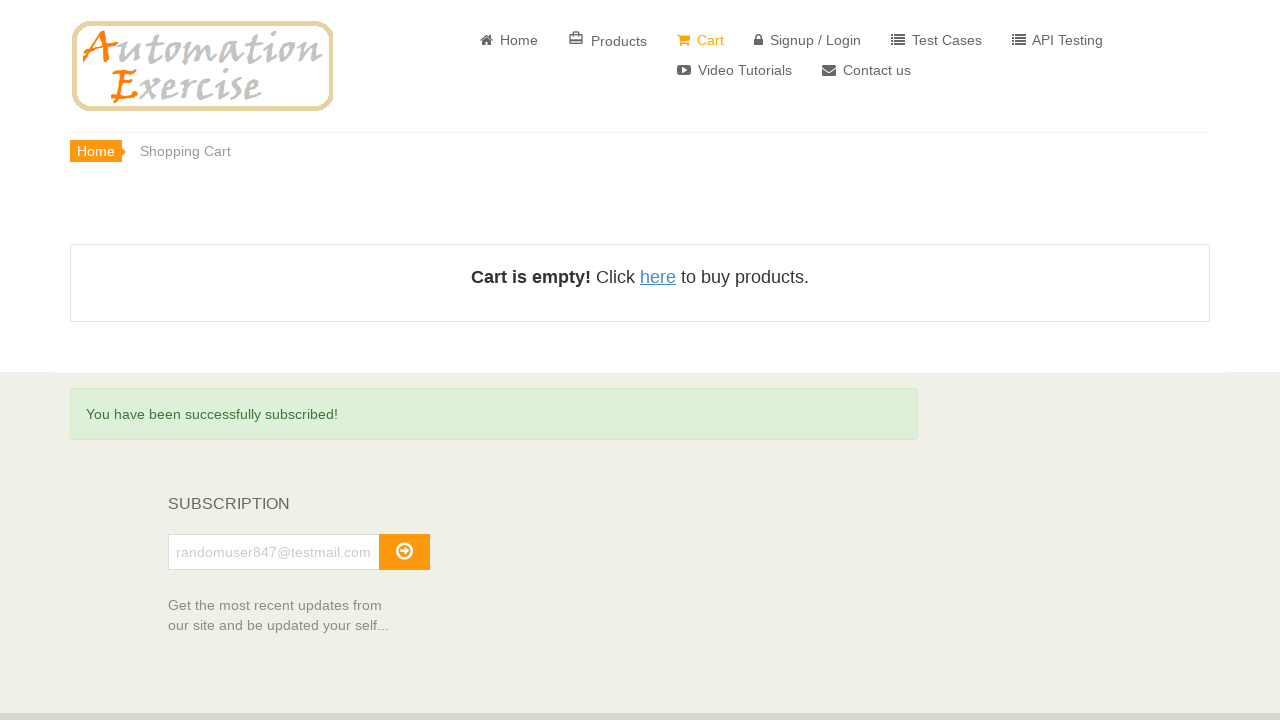

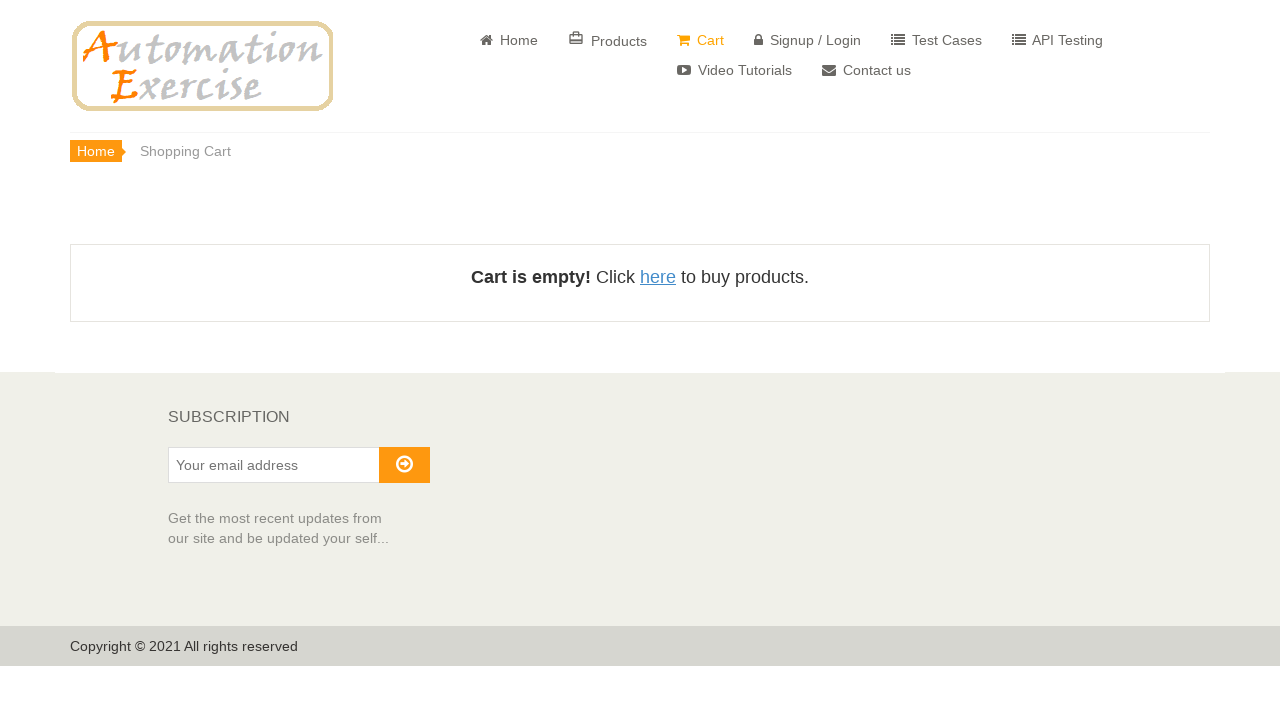